Tests browser navigation history by navigating to DuckDuckGo, then GitHub, then using back and forward navigation

Starting URL: https://duckduckgo.com/

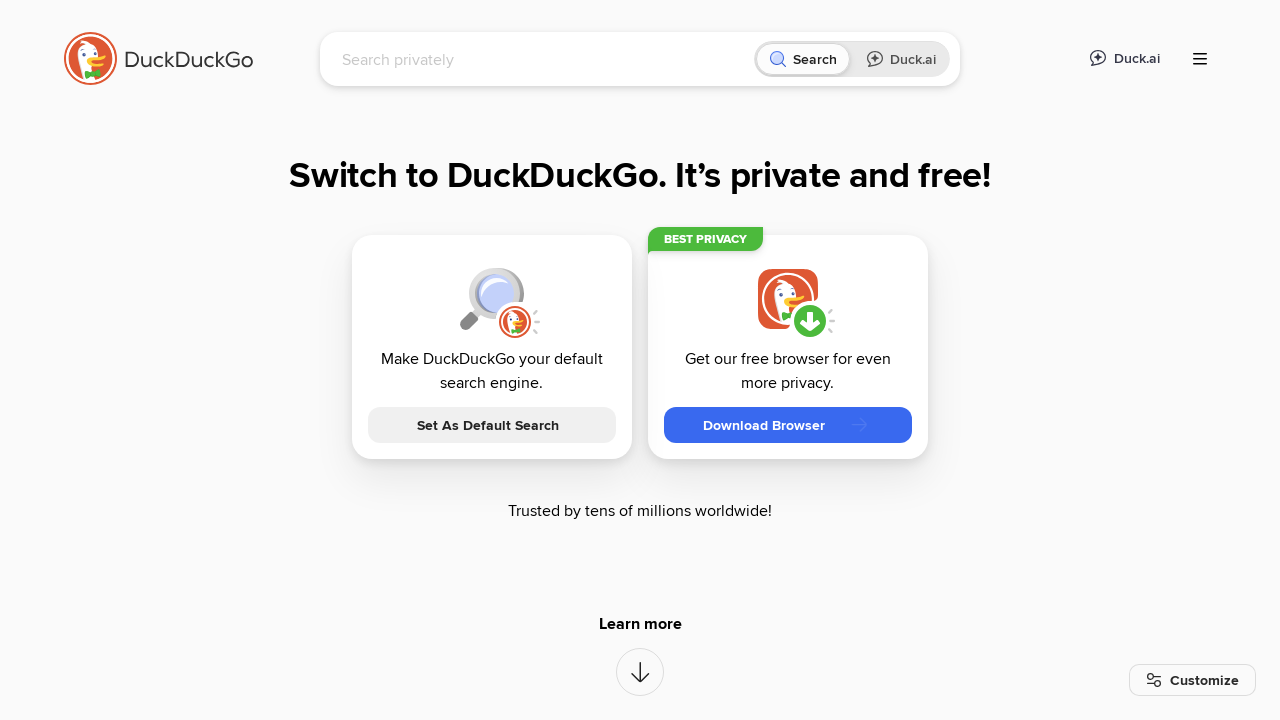

DuckDuckGo initial page loaded
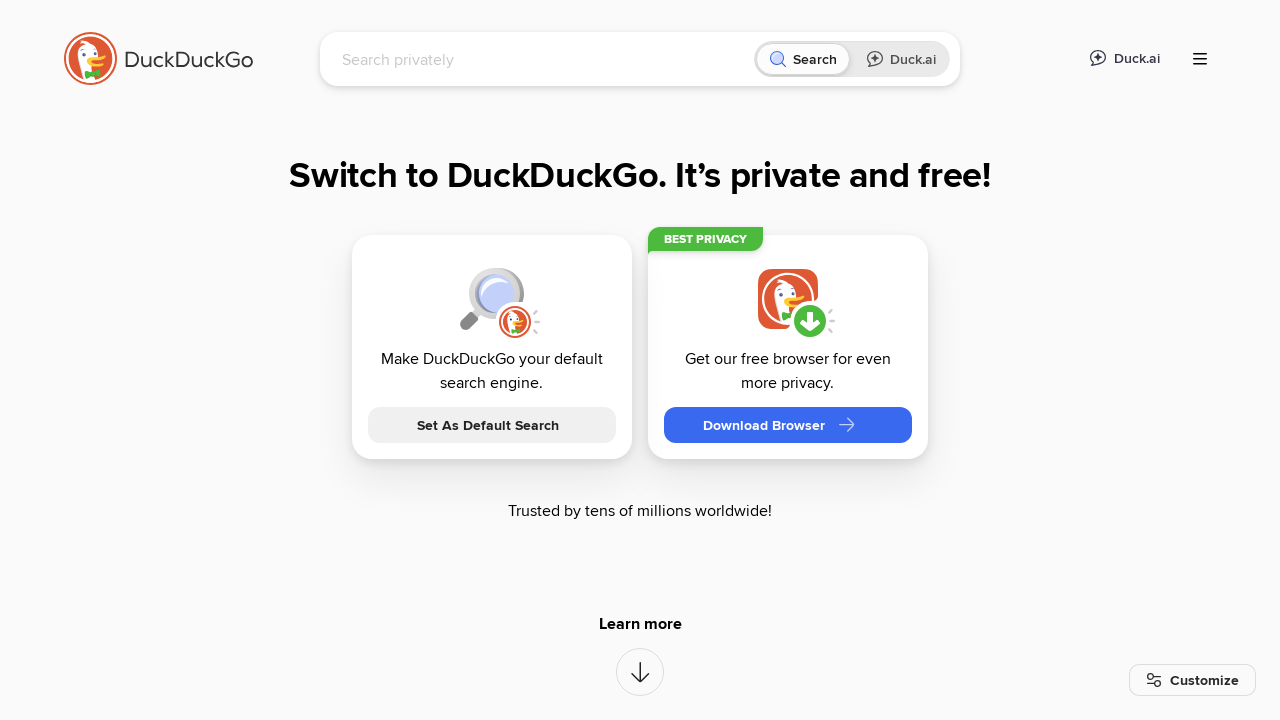

Navigated to GitHub
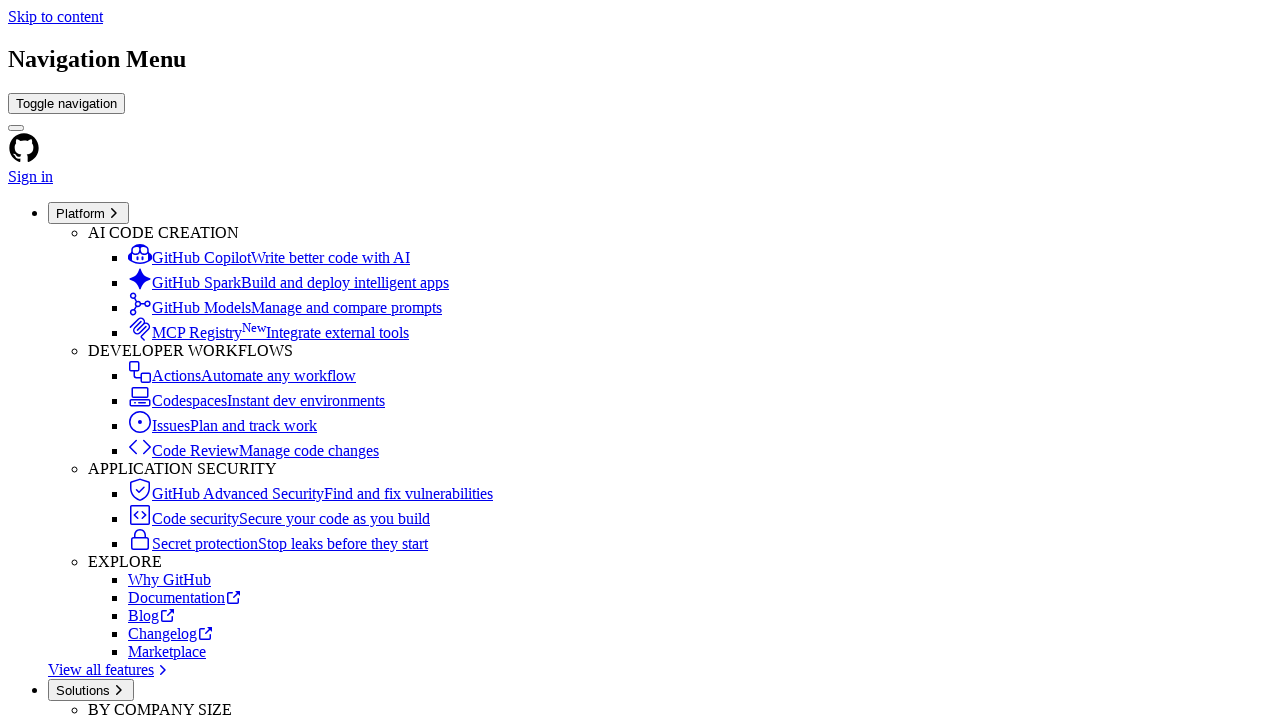

GitHub page loaded
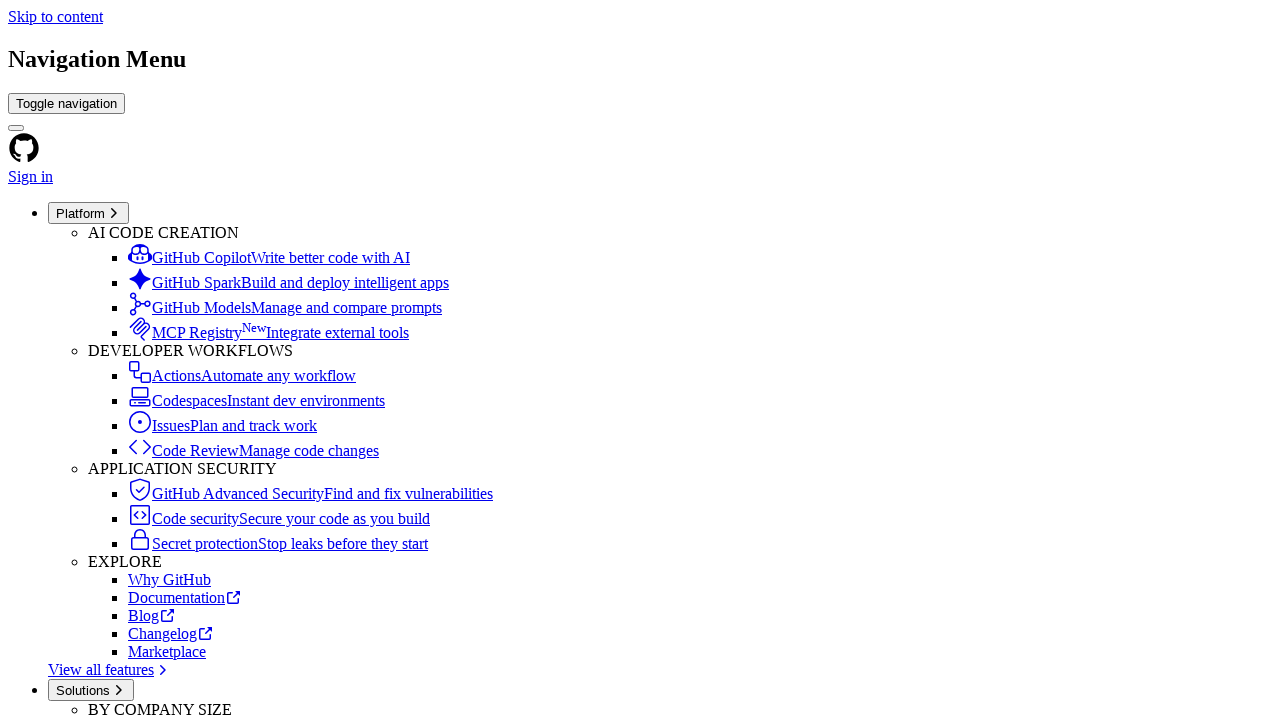

Navigated back to DuckDuckGo
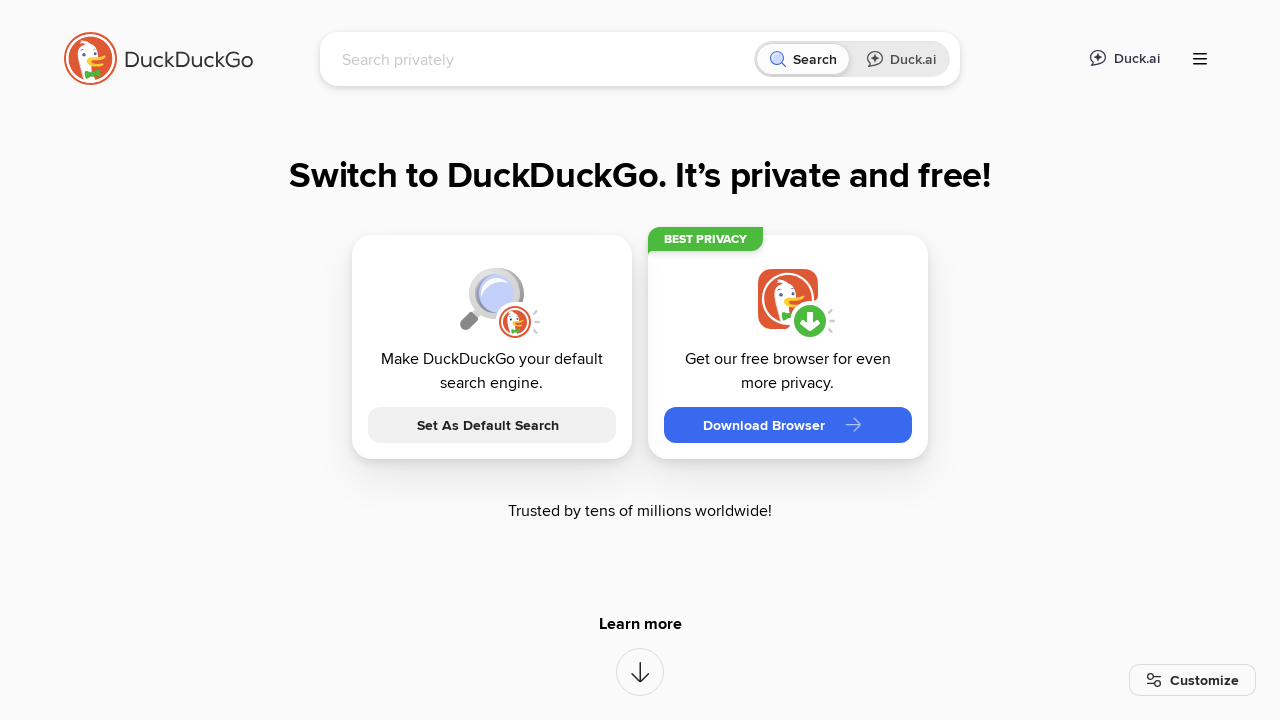

DuckDuckGo page loaded after back navigation
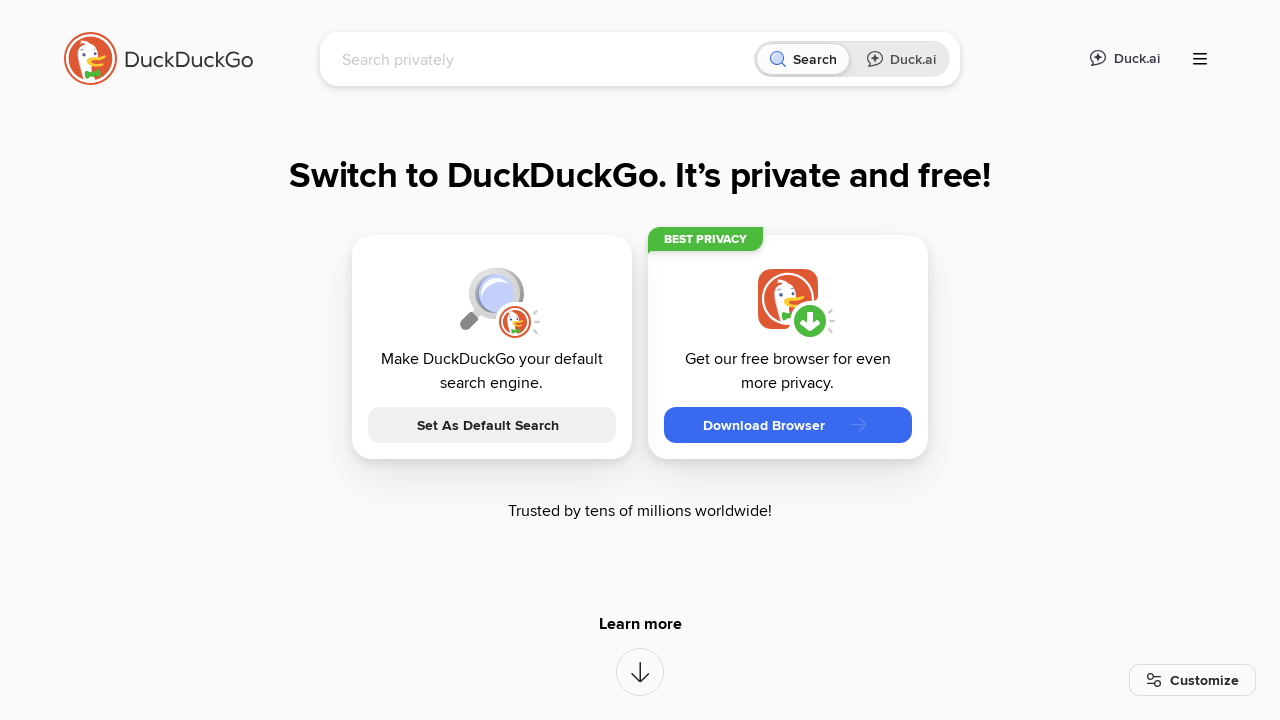

Navigated forward to GitHub
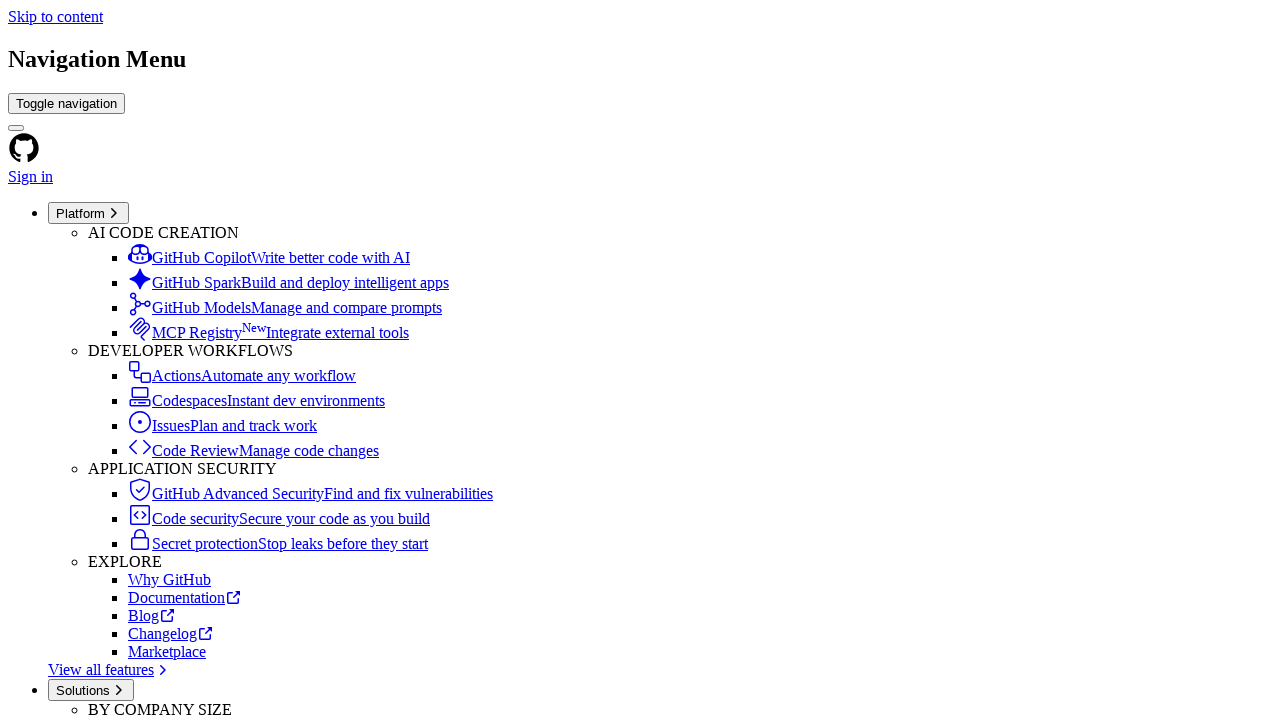

GitHub page loaded after forward navigation
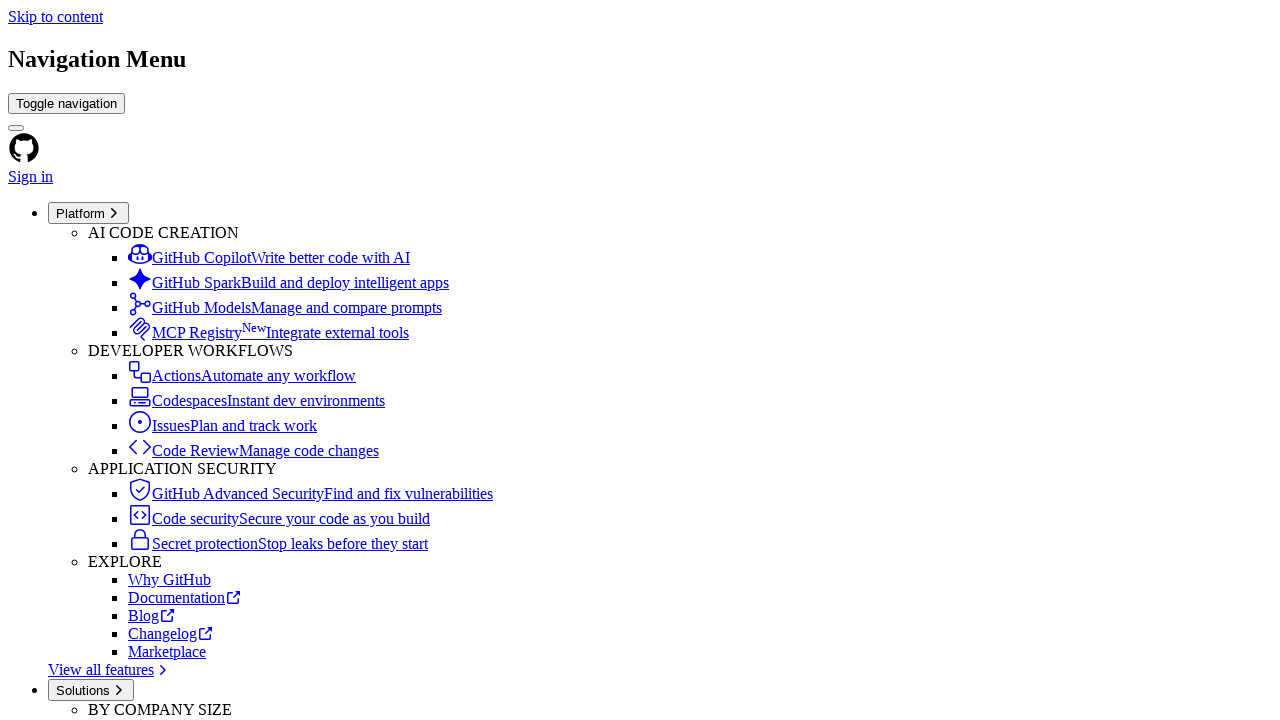

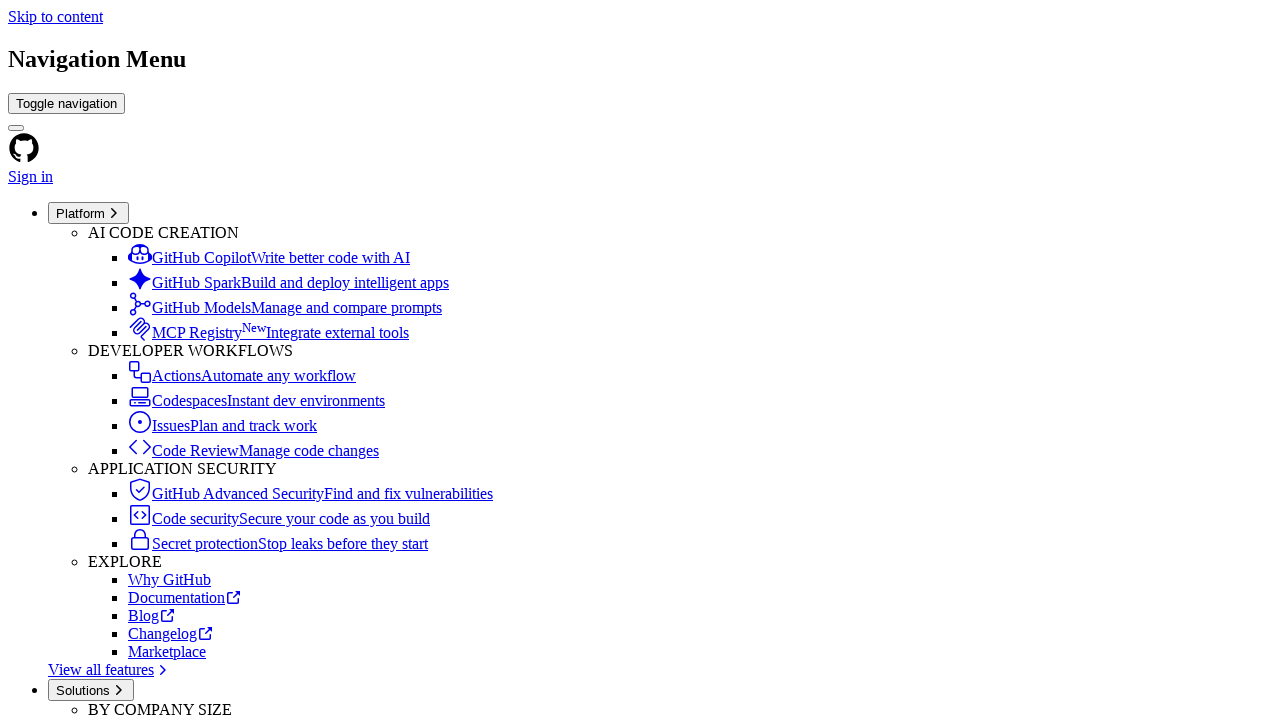